Tests viewing screenshot information by navigating to Screenshots section, clicking on a screenshot, extracting tag information, and verifying details page shows tags, comments, creator info, and visitor stats

Starting URL: https://steamcommunity.com/

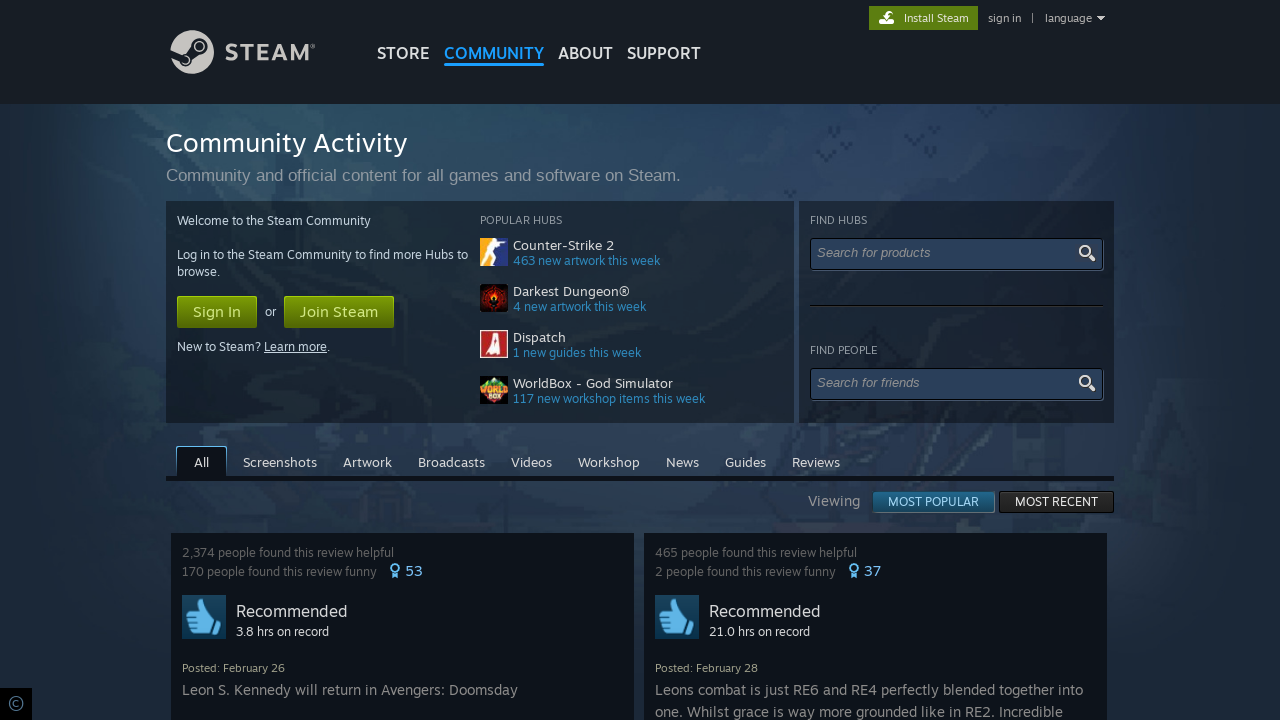

Clicked on Screenshots link to navigate to Screenshots section at (280, 461) on internal:role=link[name="Screenshots"i]
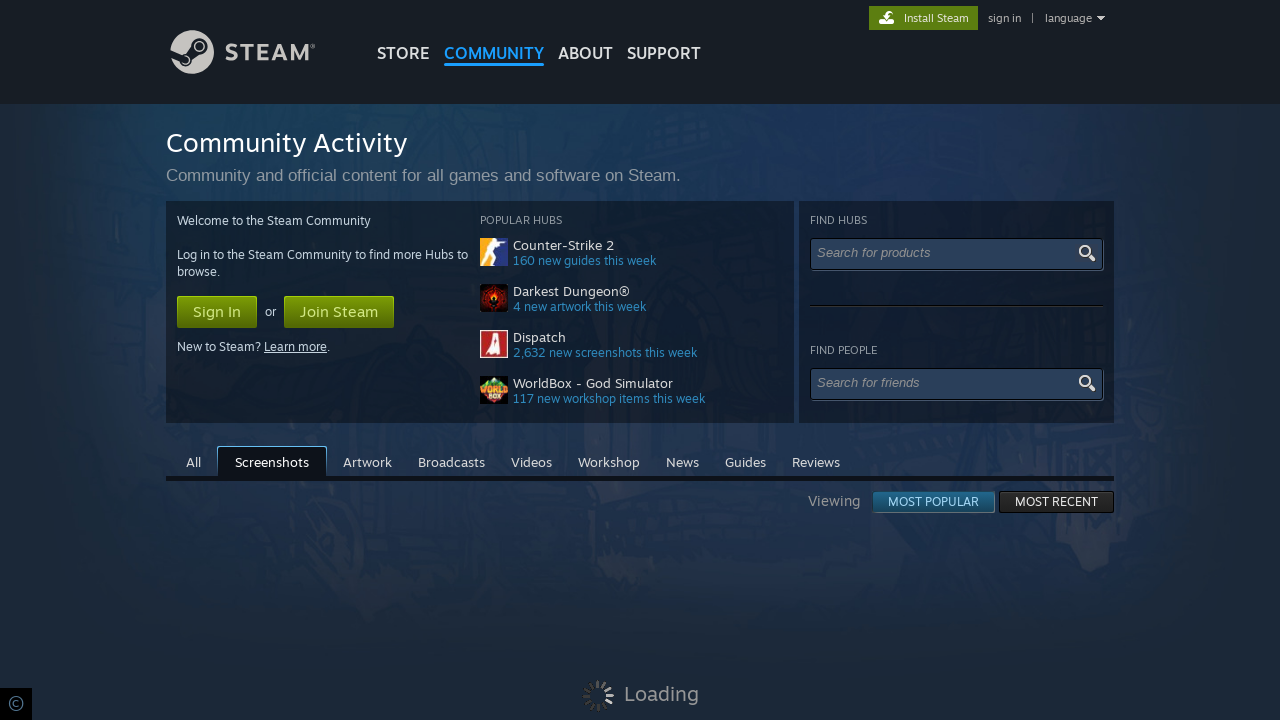

Clicked on the first screenshot card at (640, 360) on .apphub_CardContentTitle >> nth=0
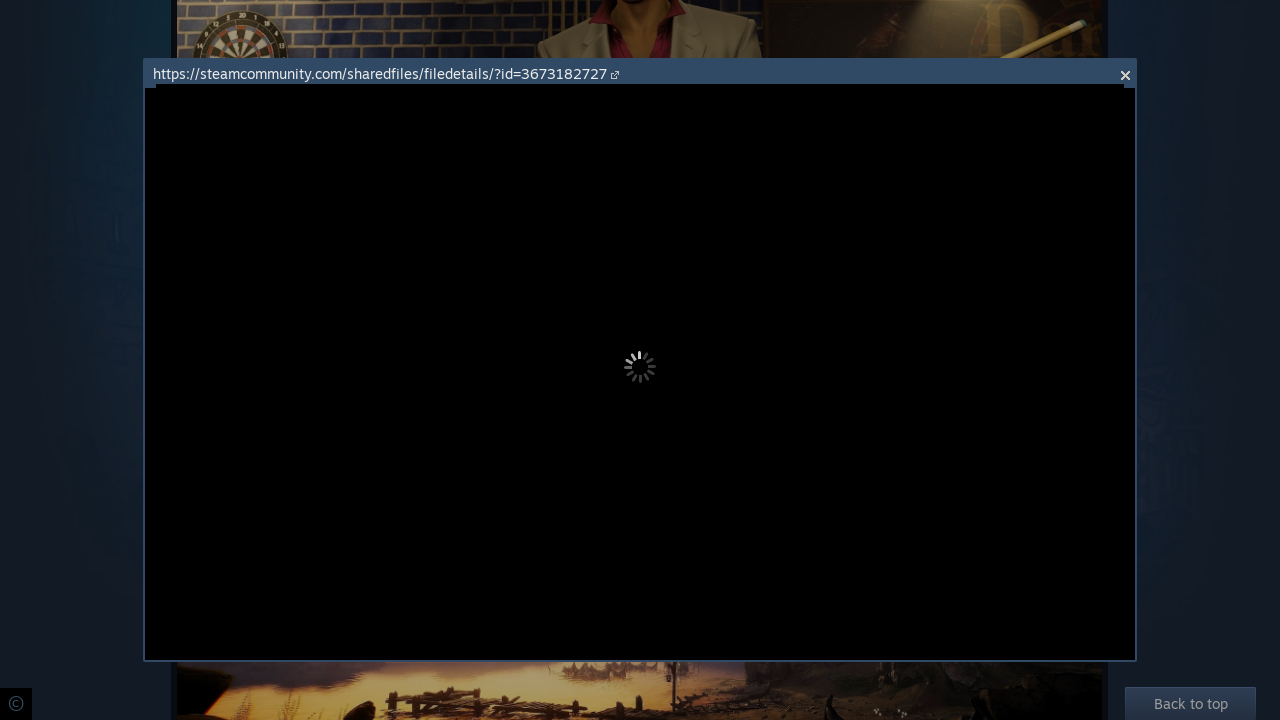

Clicked on 'comments & details' link within iframe at (967, 191) on iframe >> internal:control=enter-frame >> internal:role=link[name="comments & de
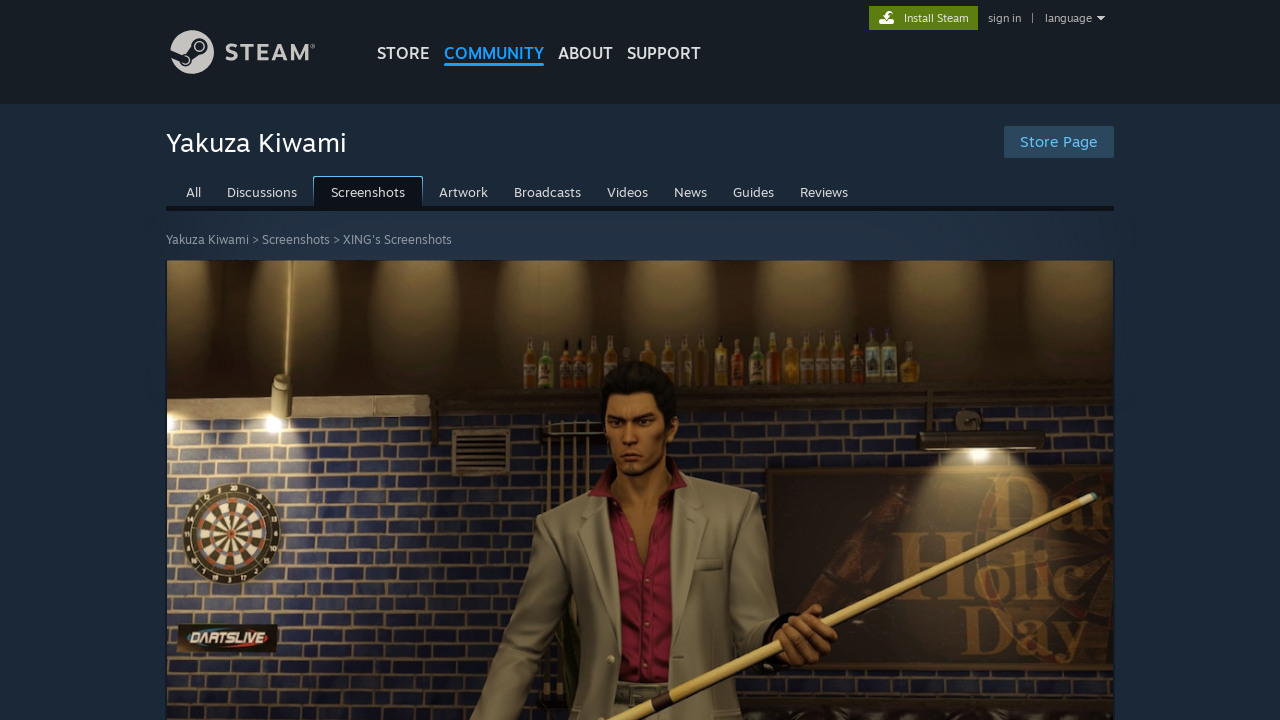

Comments section loaded on details page
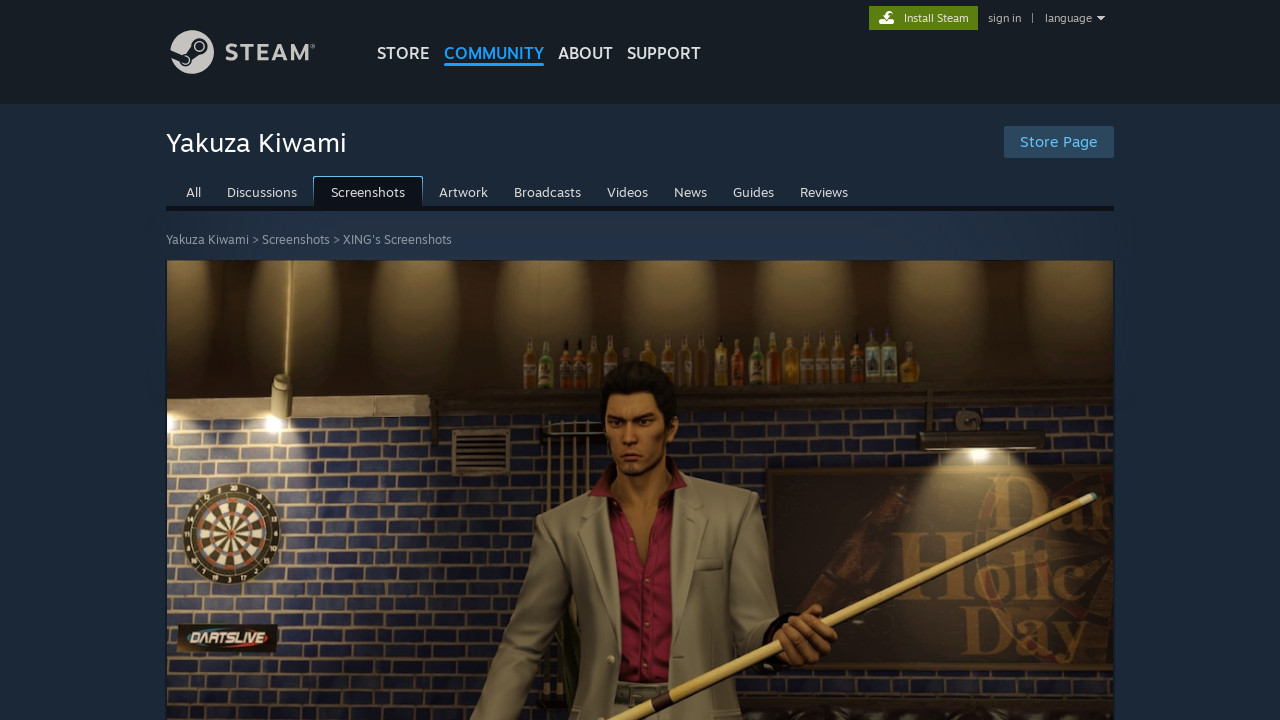

Creator info section loaded on details page
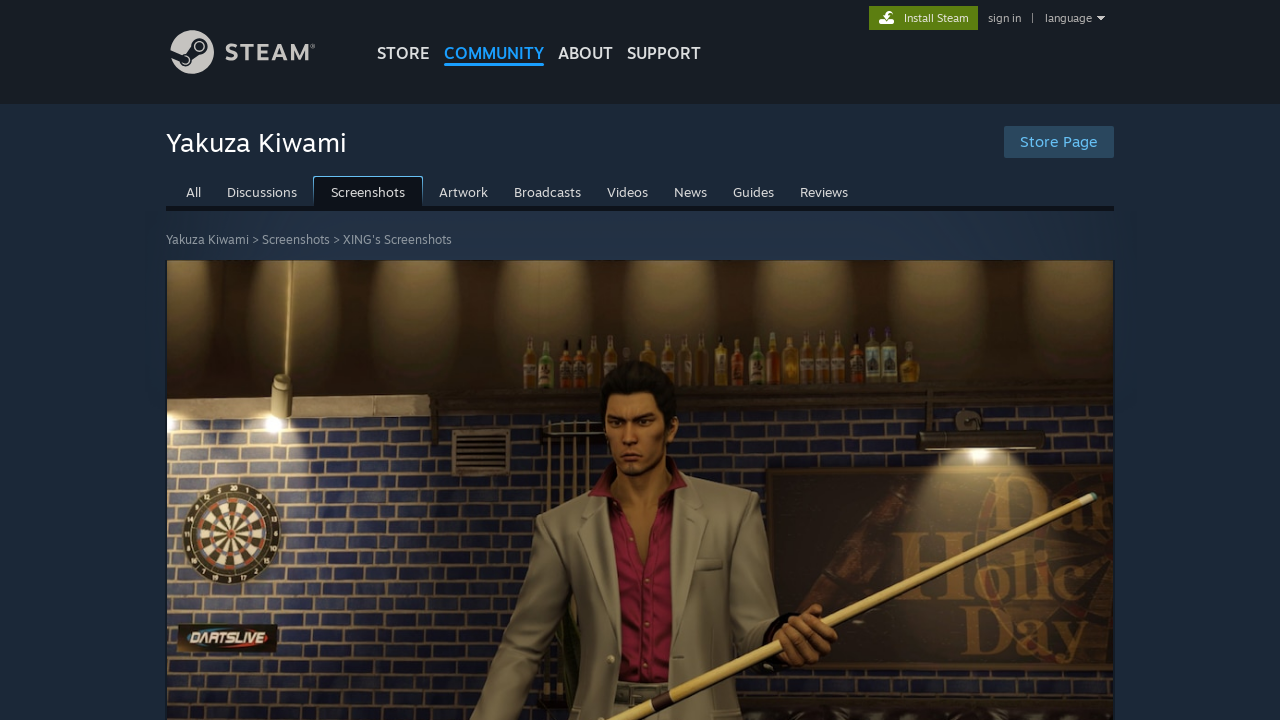

Visitor stats (Unique Visitors) loaded on details page
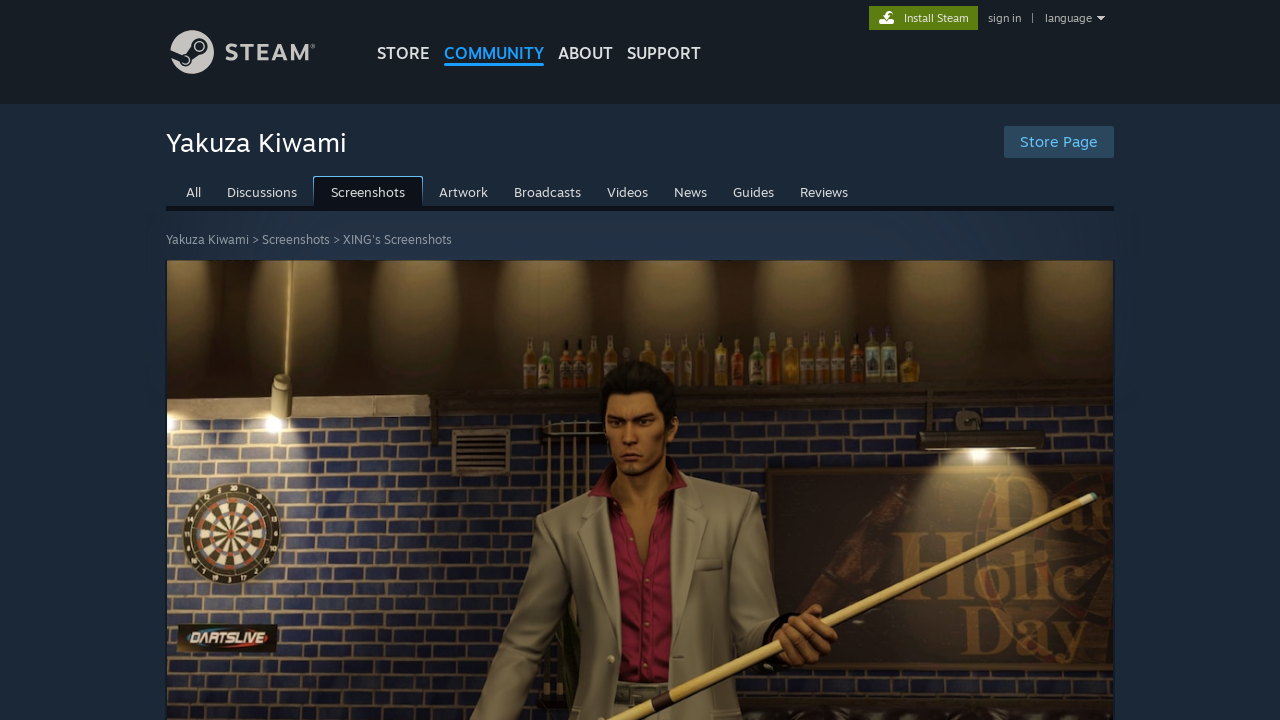

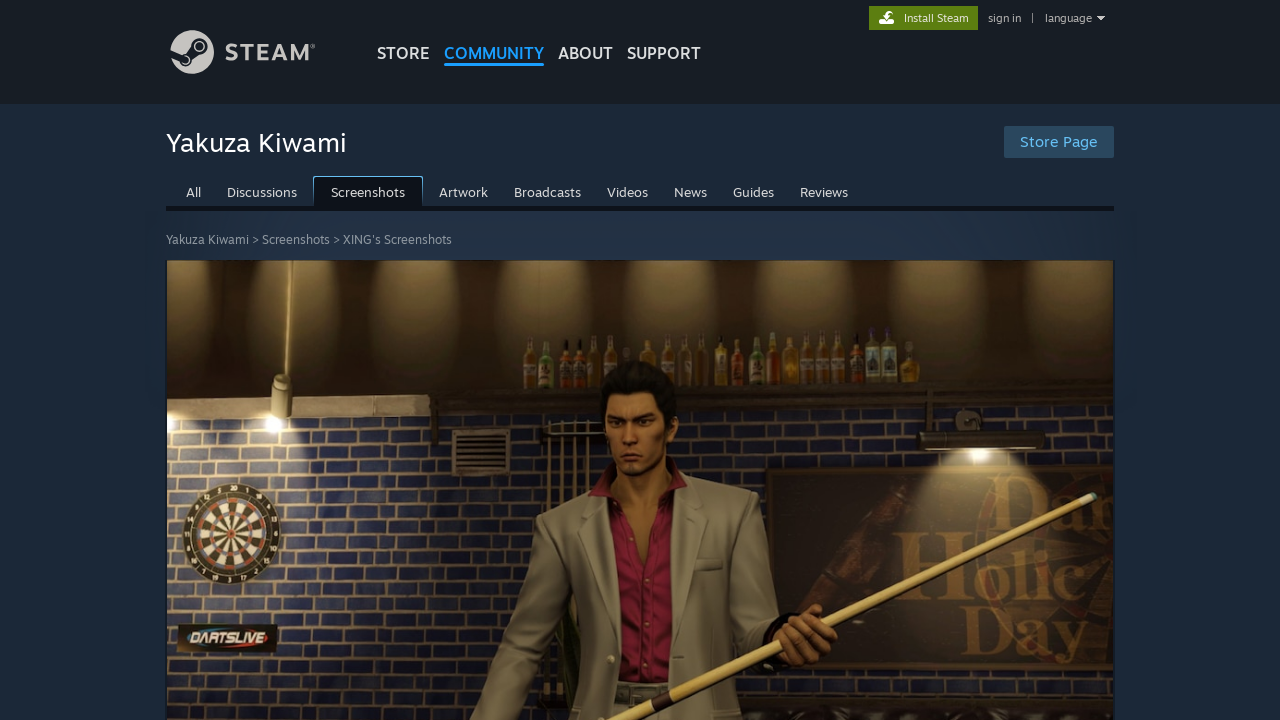